Tests clicking a link for free access to interview questions and materials

Starting URL: https://rahulshettyacademy.com/AutomationPractice/

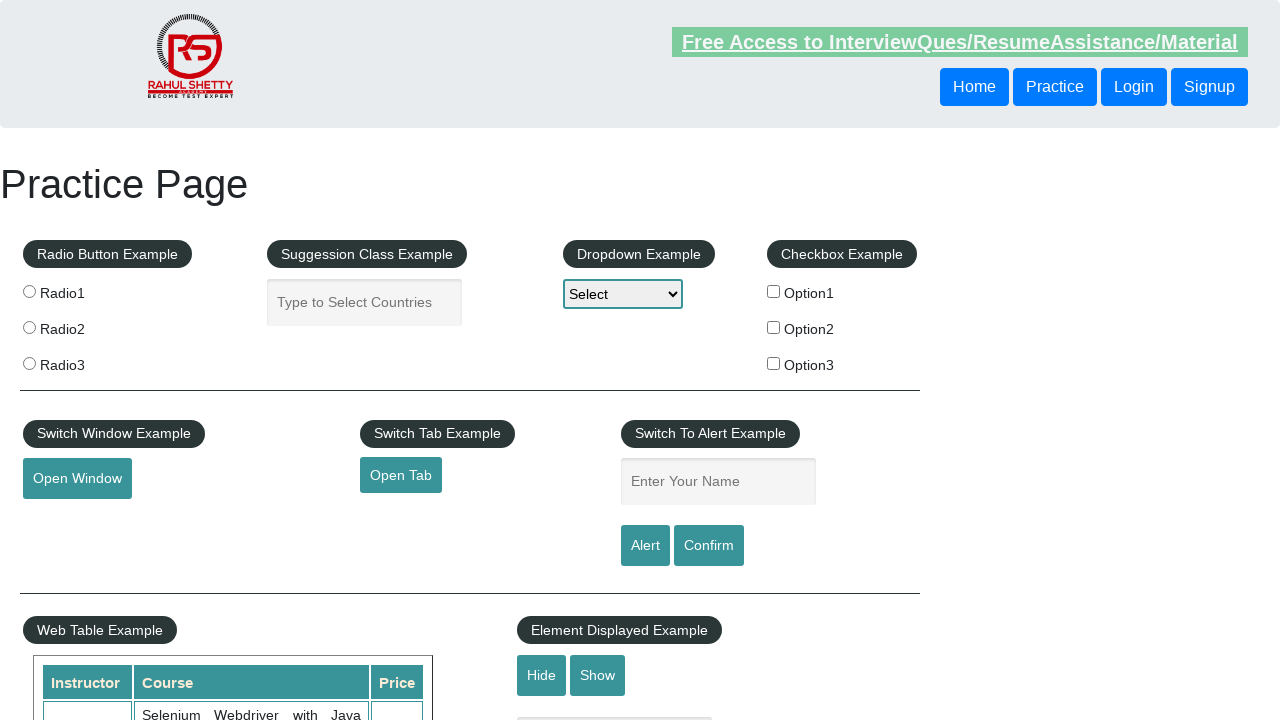

Clicked link for free access to interview questions and materials at (960, 42) on text=Free Access to InterviewQues/ResumeAssistance/Material
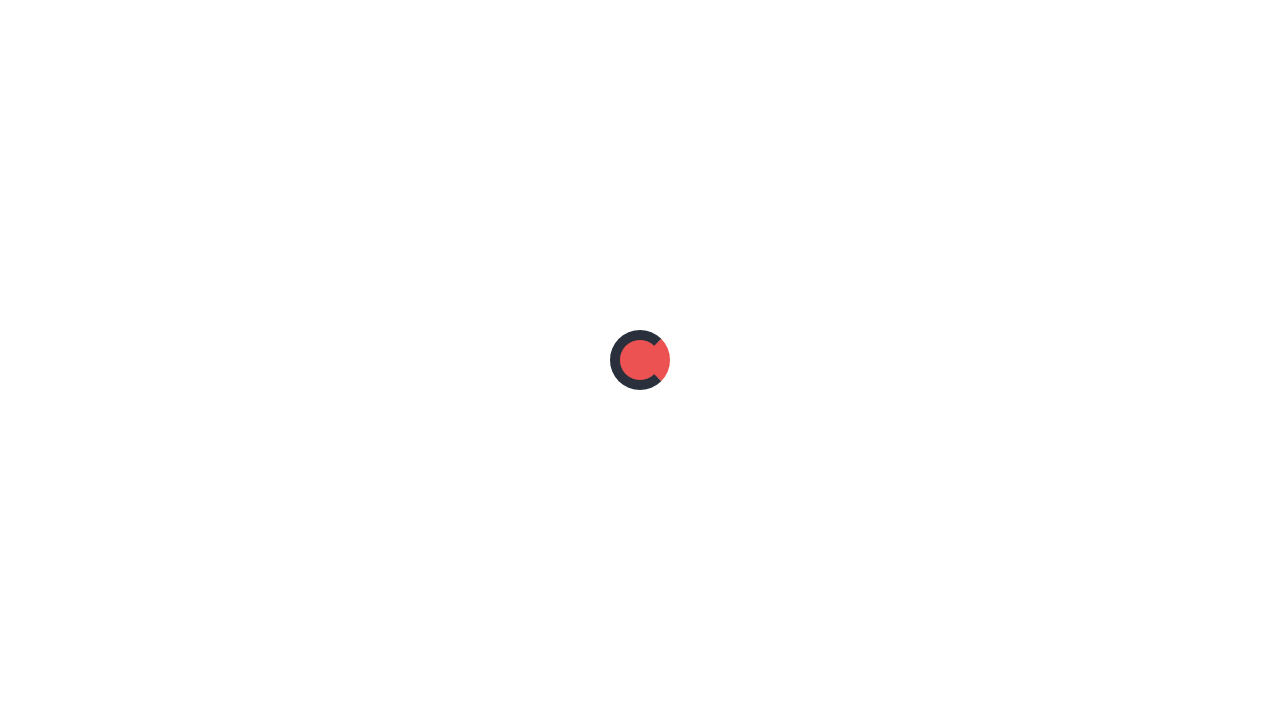

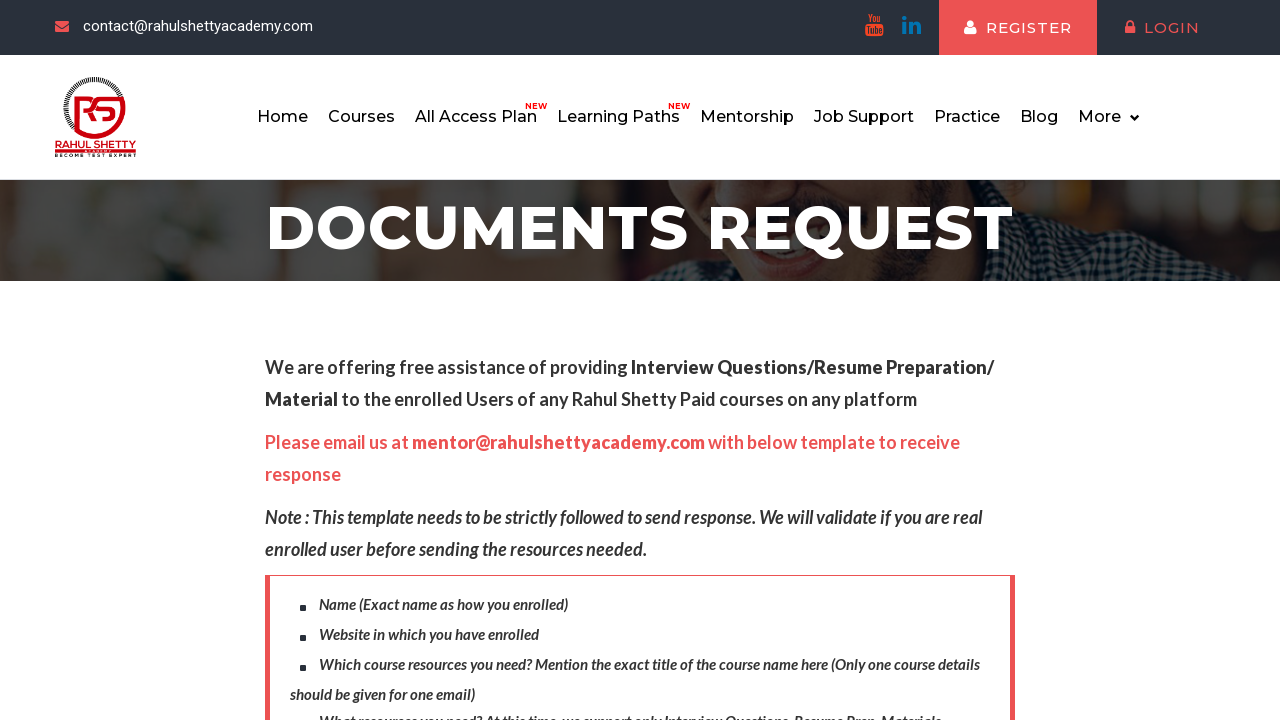